Tests a practice registration form using time.sleep waits - clicks start button, fills login/password fields, agrees to terms, and submits registration to verify success message appears.

Starting URL: https://victoretc.github.io/selenium_waits/

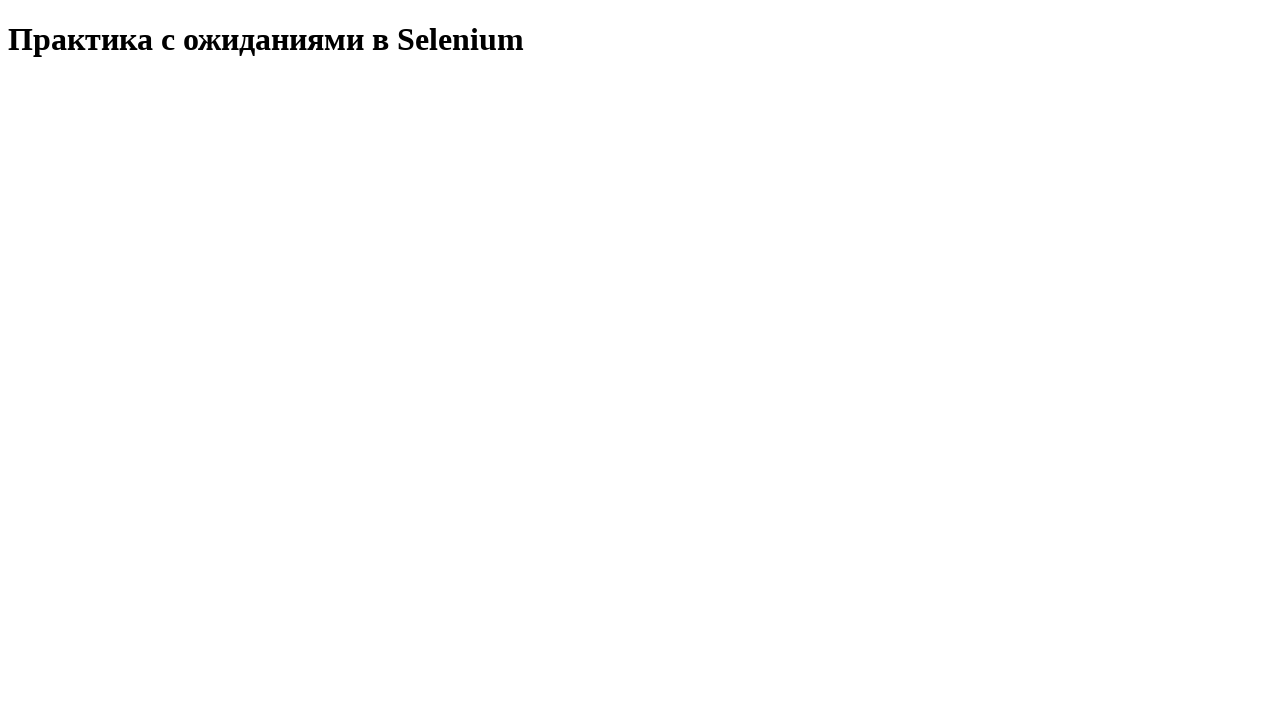

Page title loaded and verified
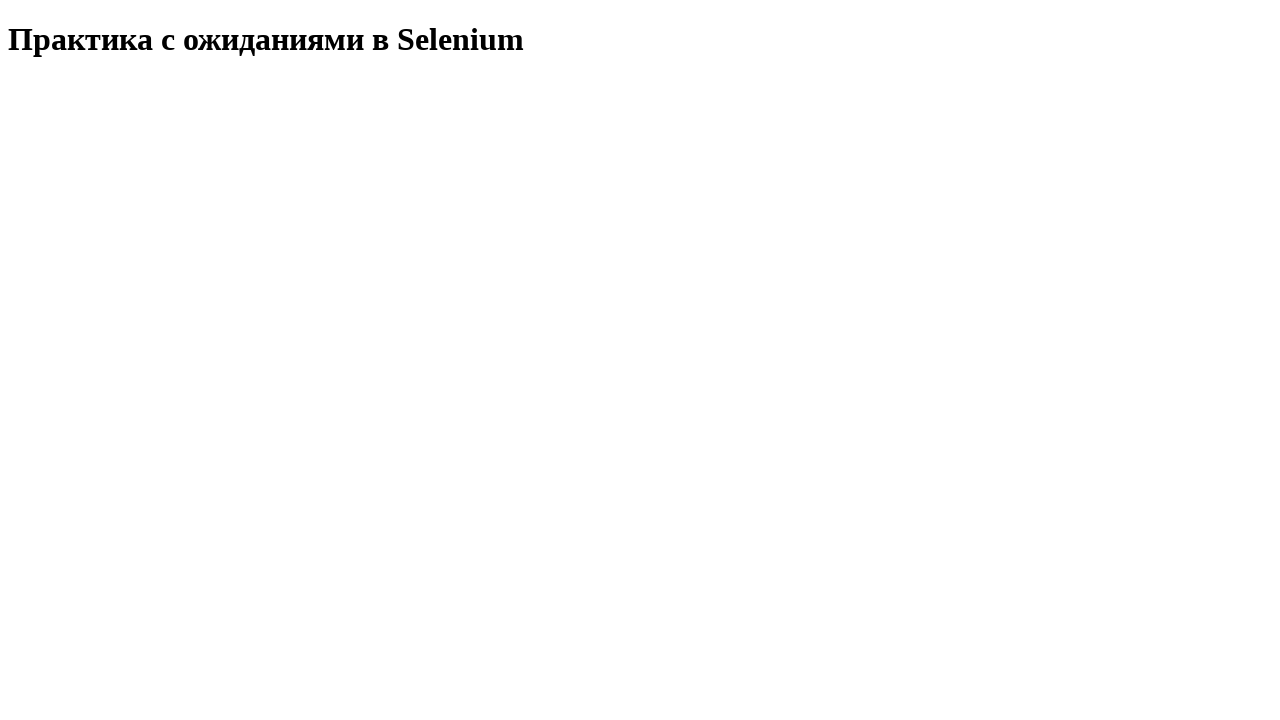

Start test button is visible and ready
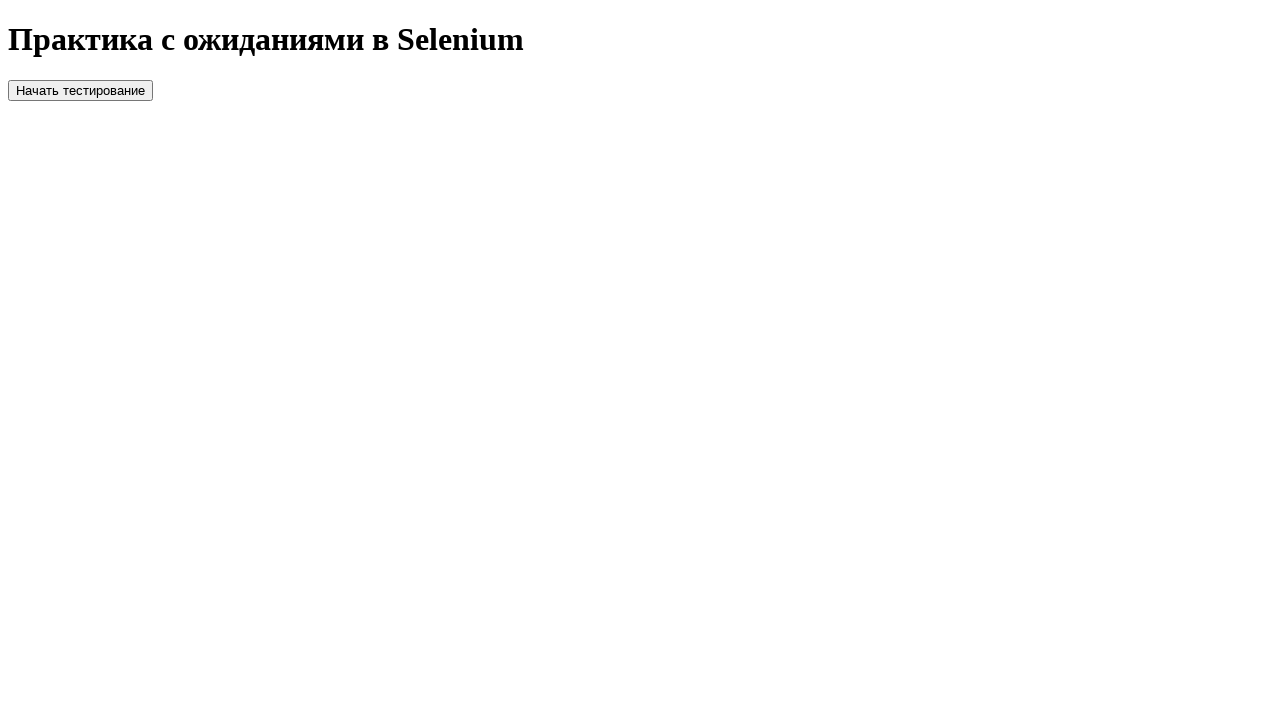

Clicked start test button at (80, 90) on #startTest
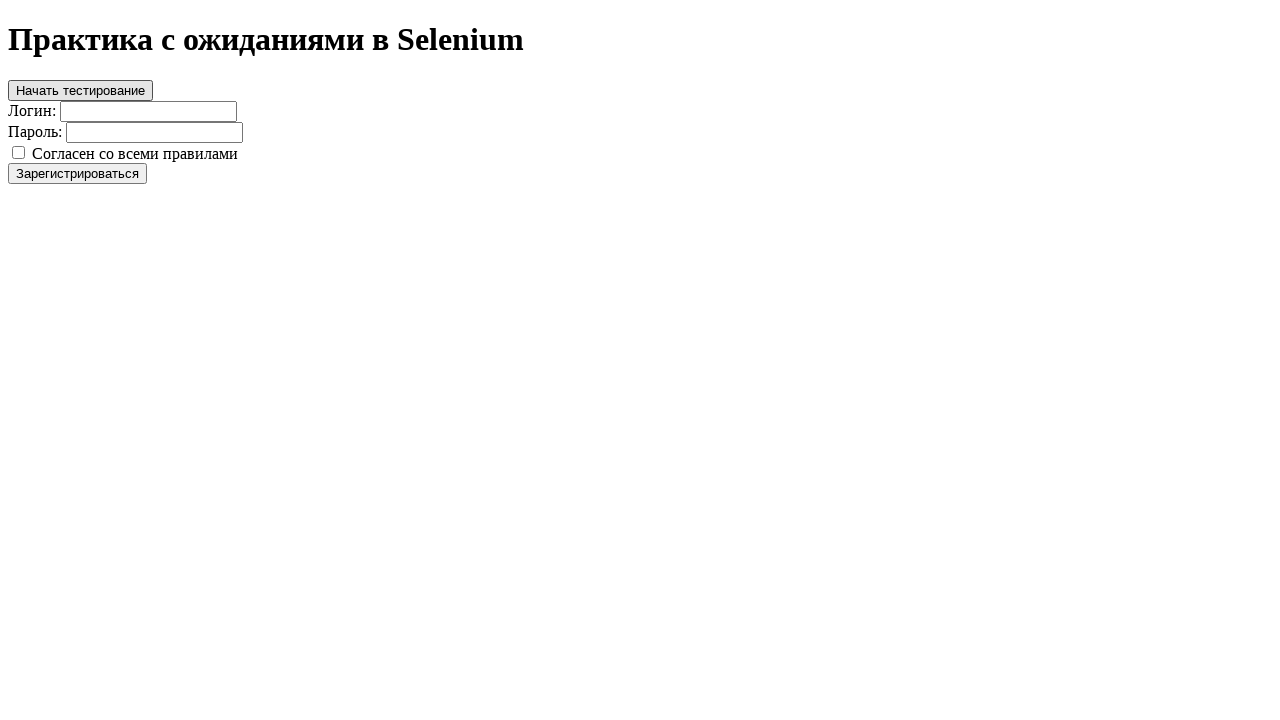

Filled login field with 'sample_user_gamma' on #login
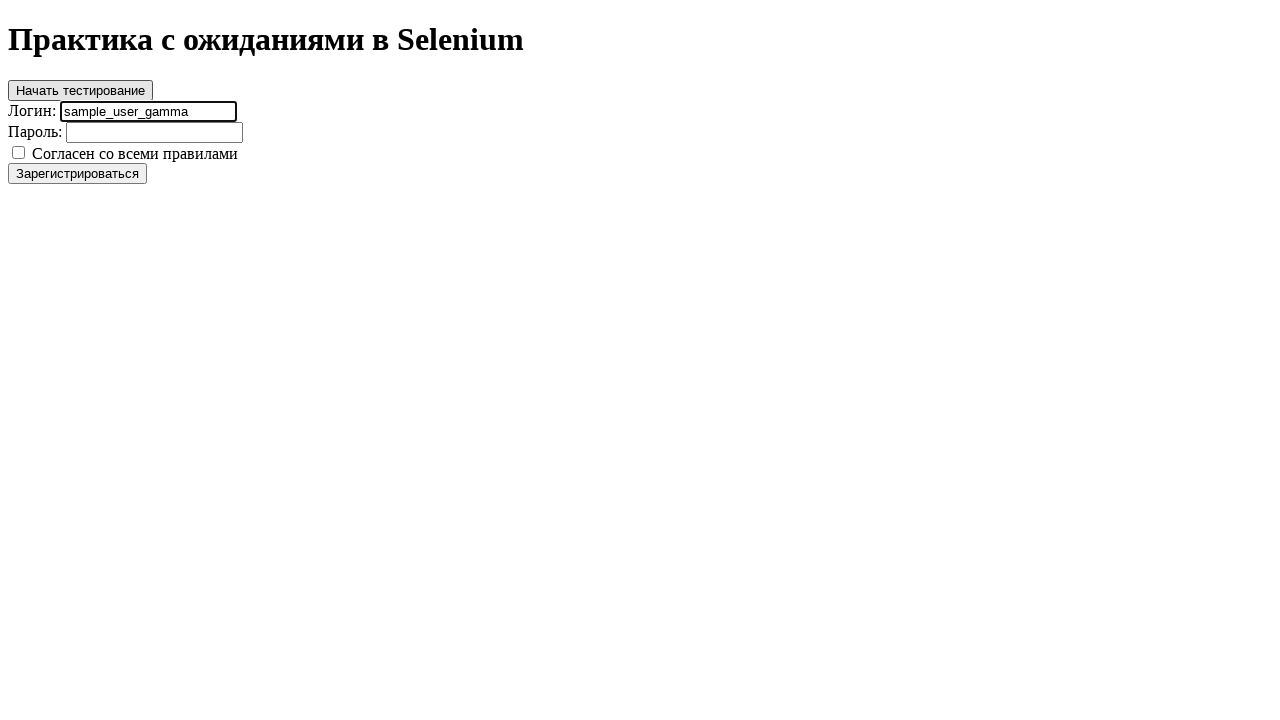

Filled password field with 'MyPassword123!' on #password
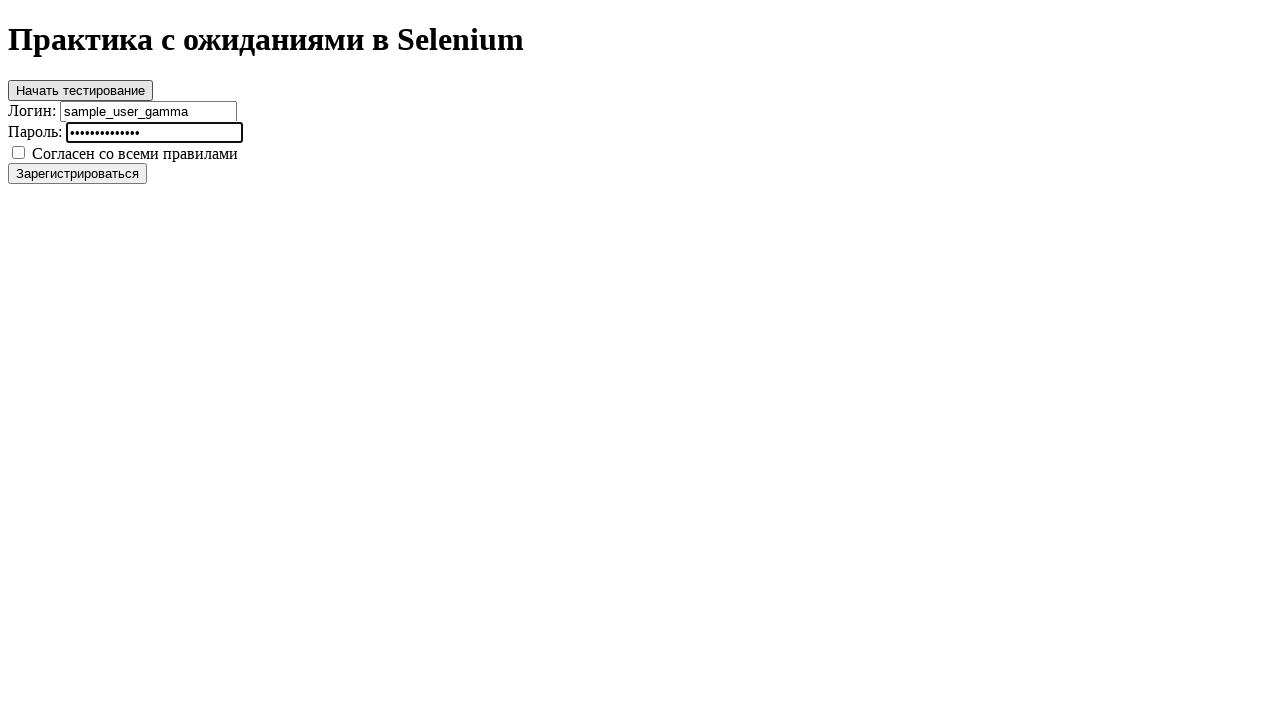

Clicked agree to terms checkbox at (18, 152) on #agree
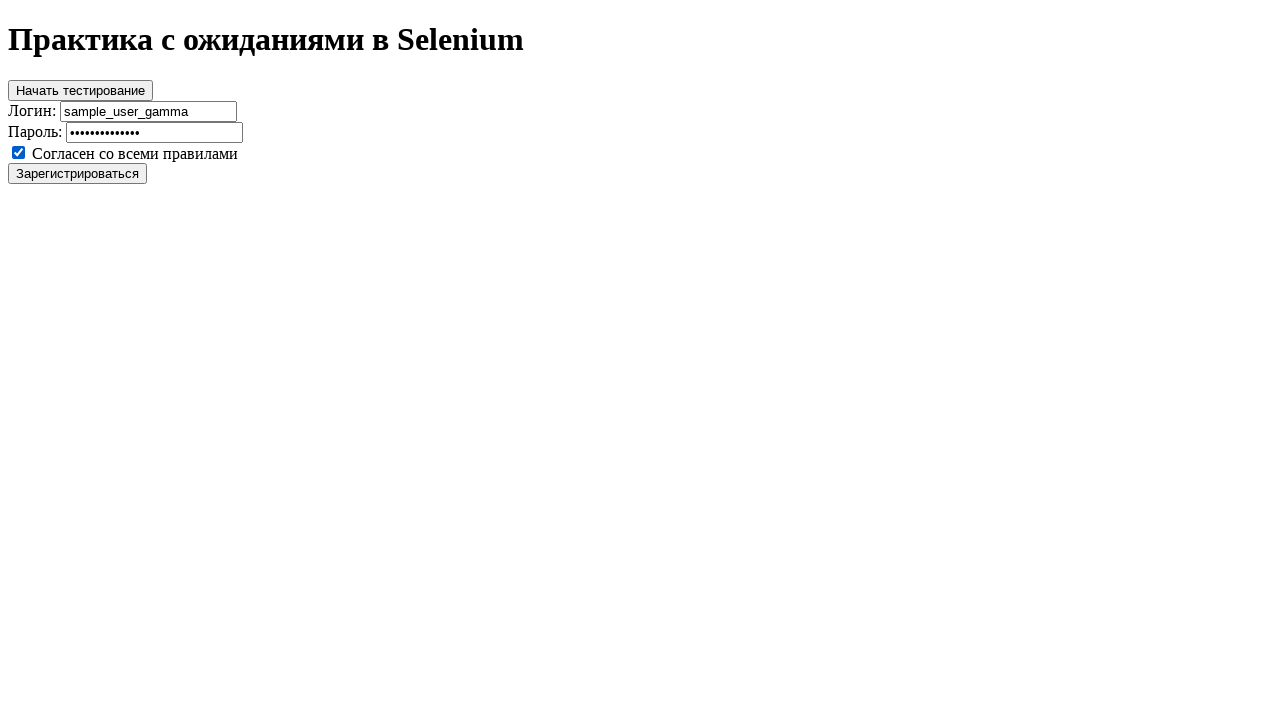

Clicked register button to submit registration at (78, 173) on #register
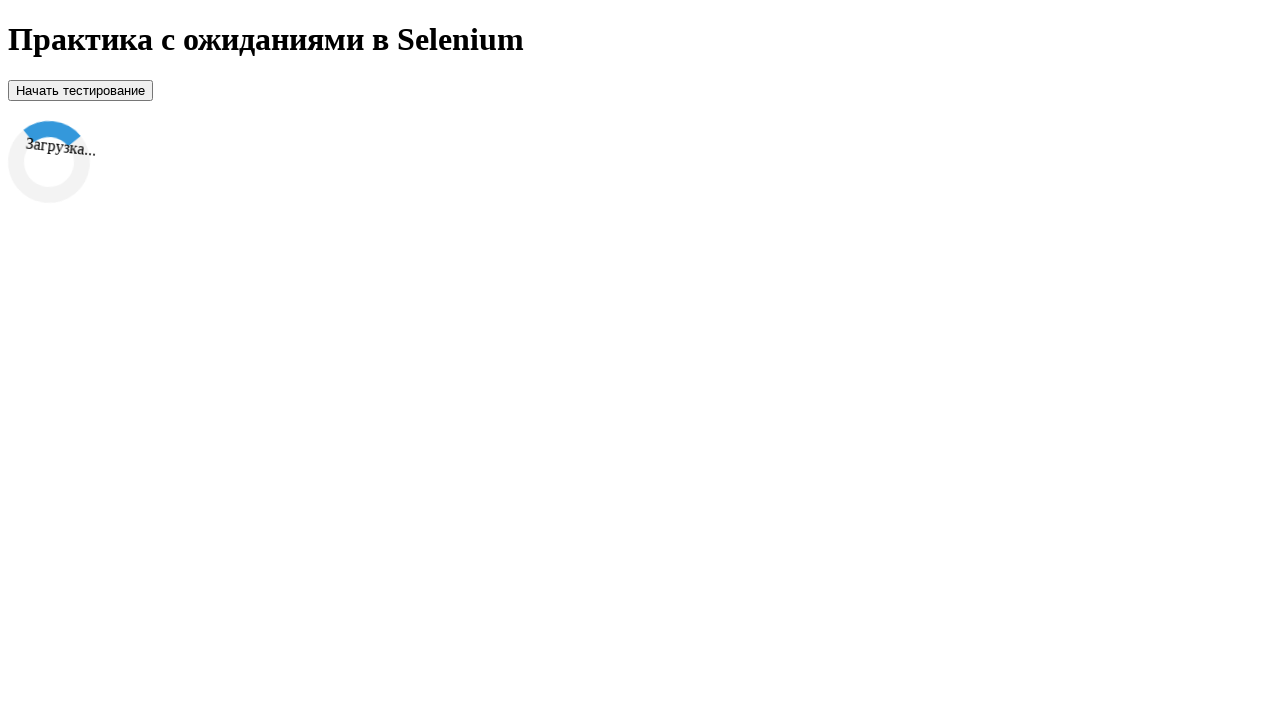

Success message appeared confirming registration completed
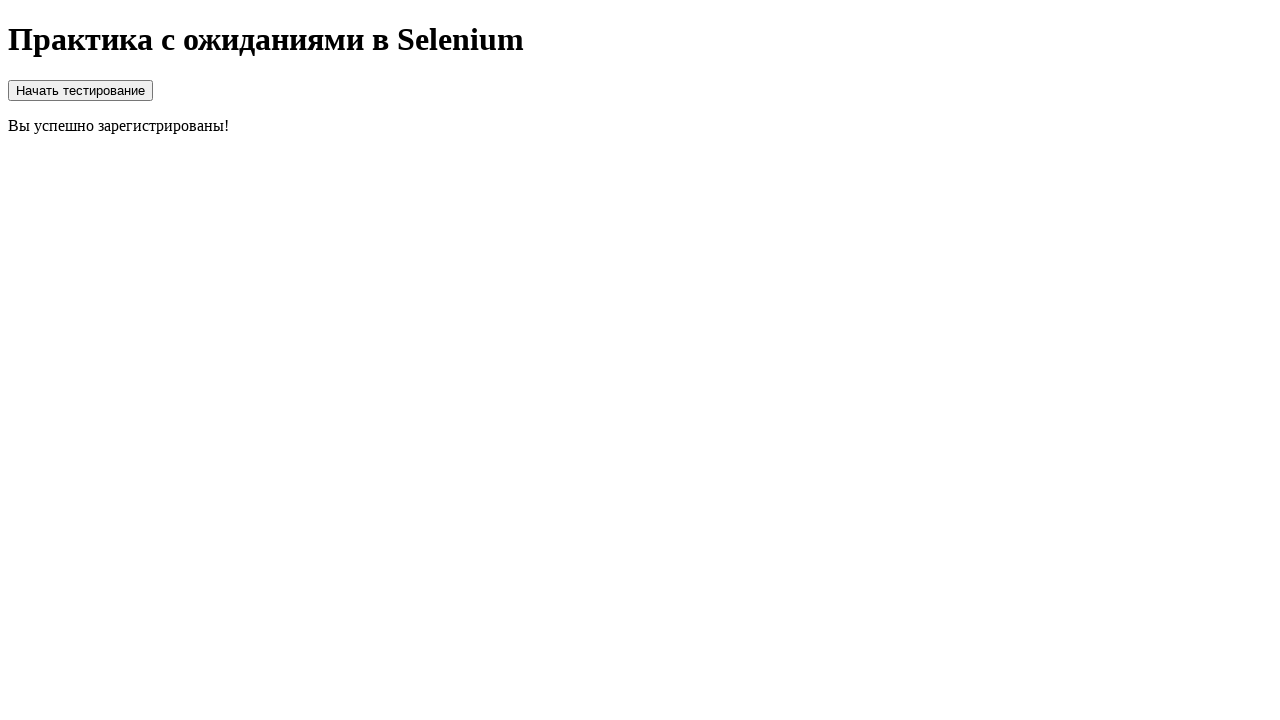

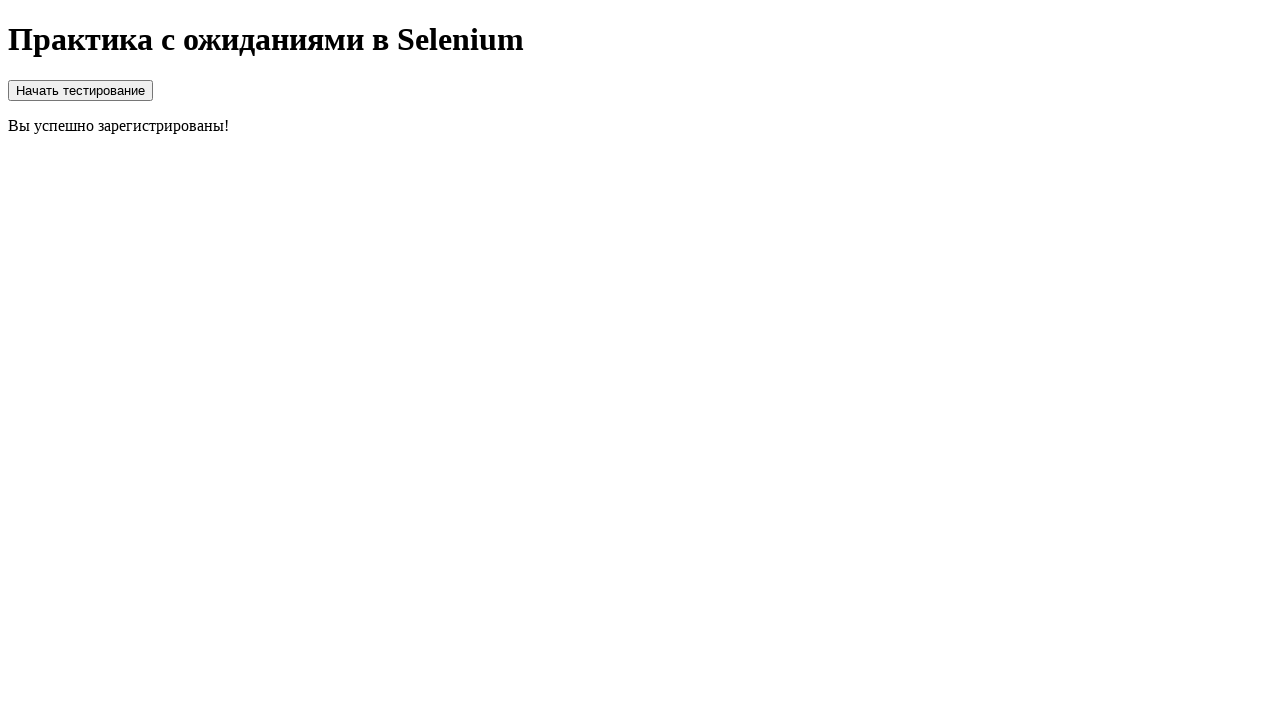